Tests e-commerce functionality by searching for specific vegetables and adding them to cart

Starting URL: https://rahulshettyacademy.com/seleniumPractise/#/

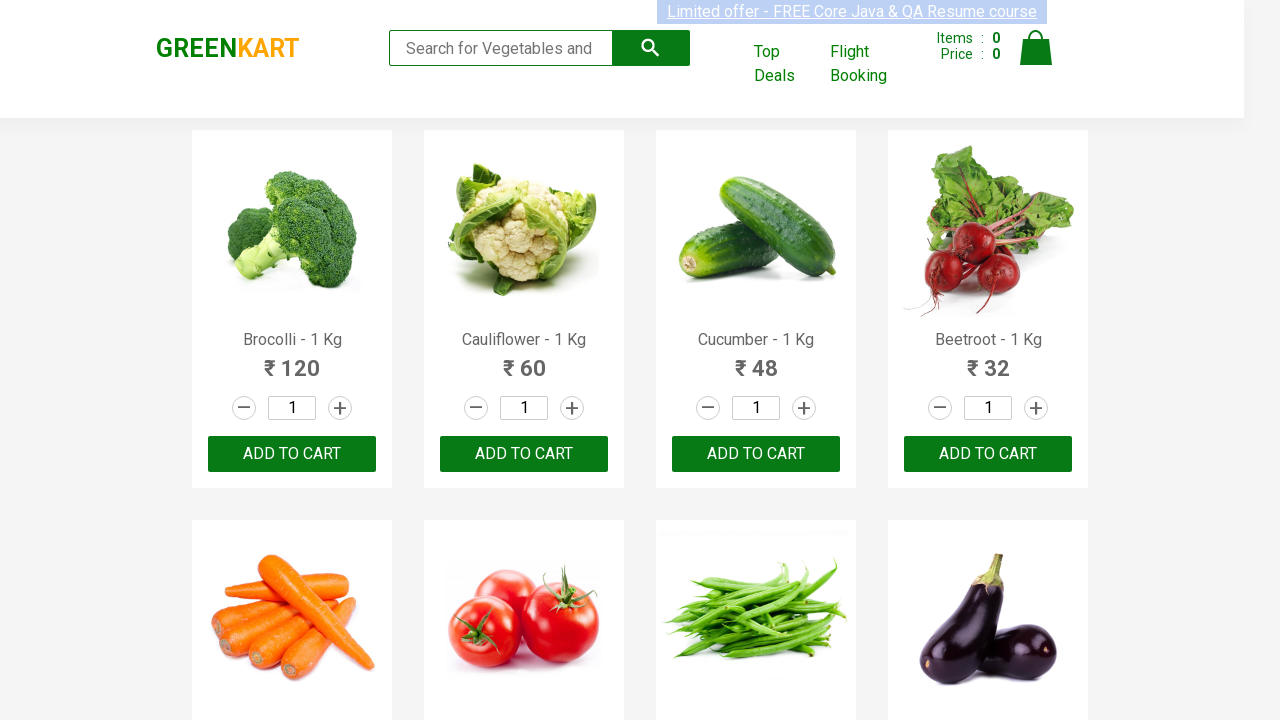

Waited for product list to load
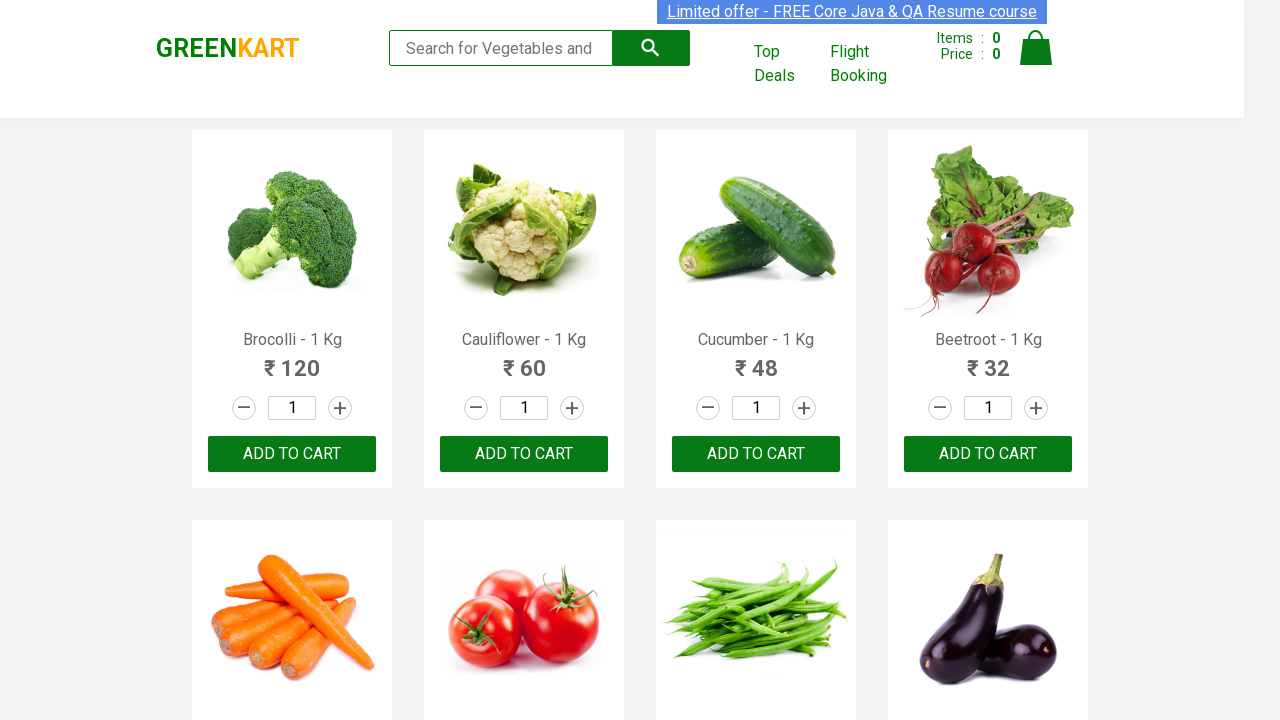

Retrieved all product elements from page
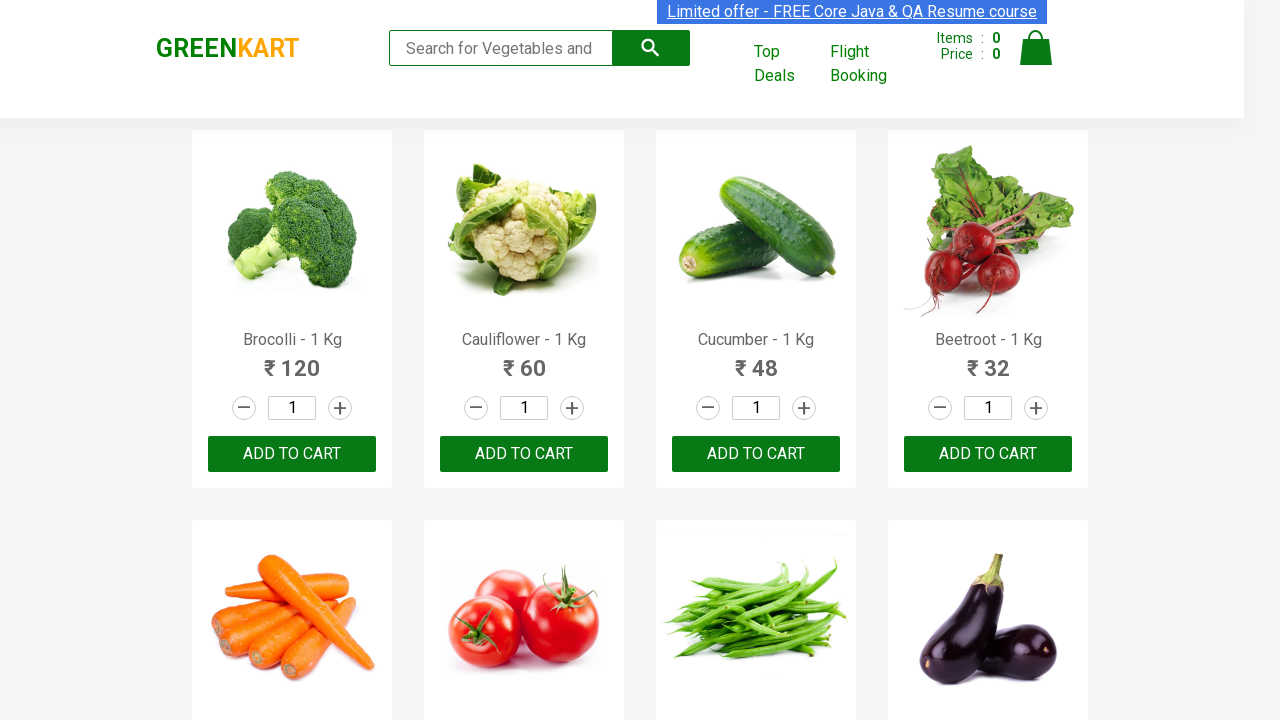

Retrieved product name: Brocolli - 1 Kg
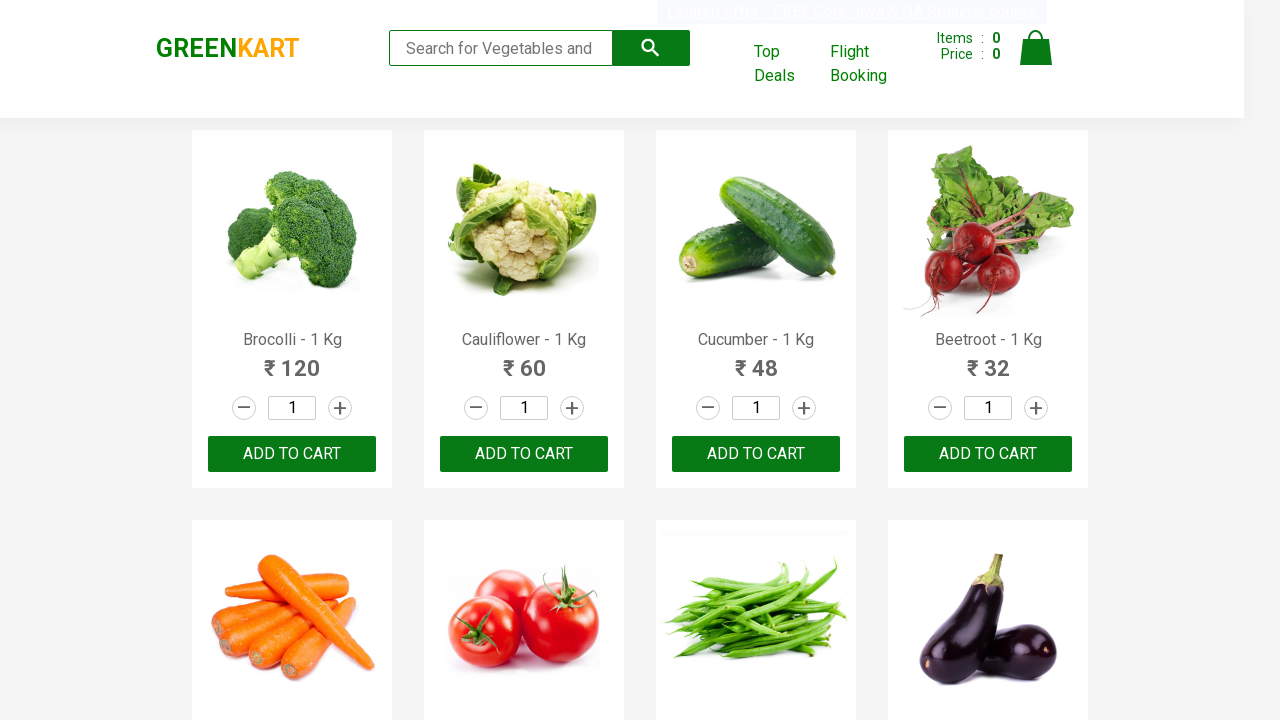

Added 'Brocolli' to cart at (292, 454) on div.product-action > button >> nth=0
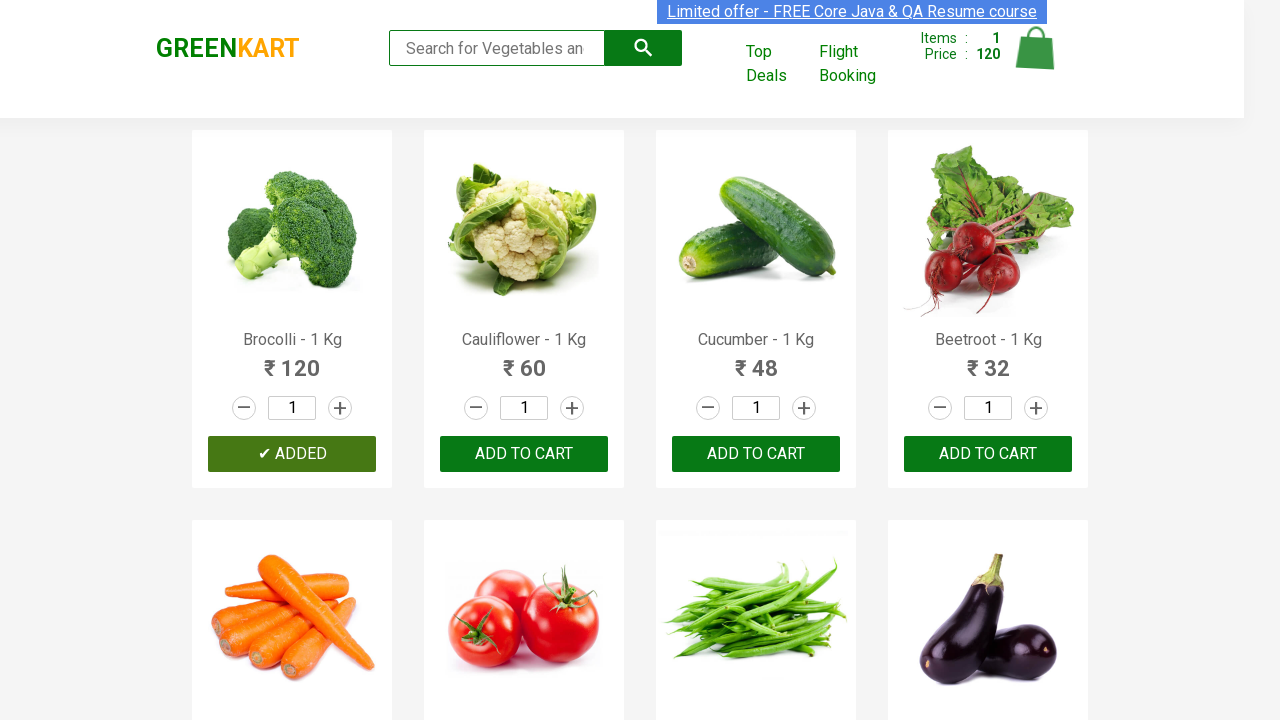

Retrieved product name: Cauliflower - 1 Kg
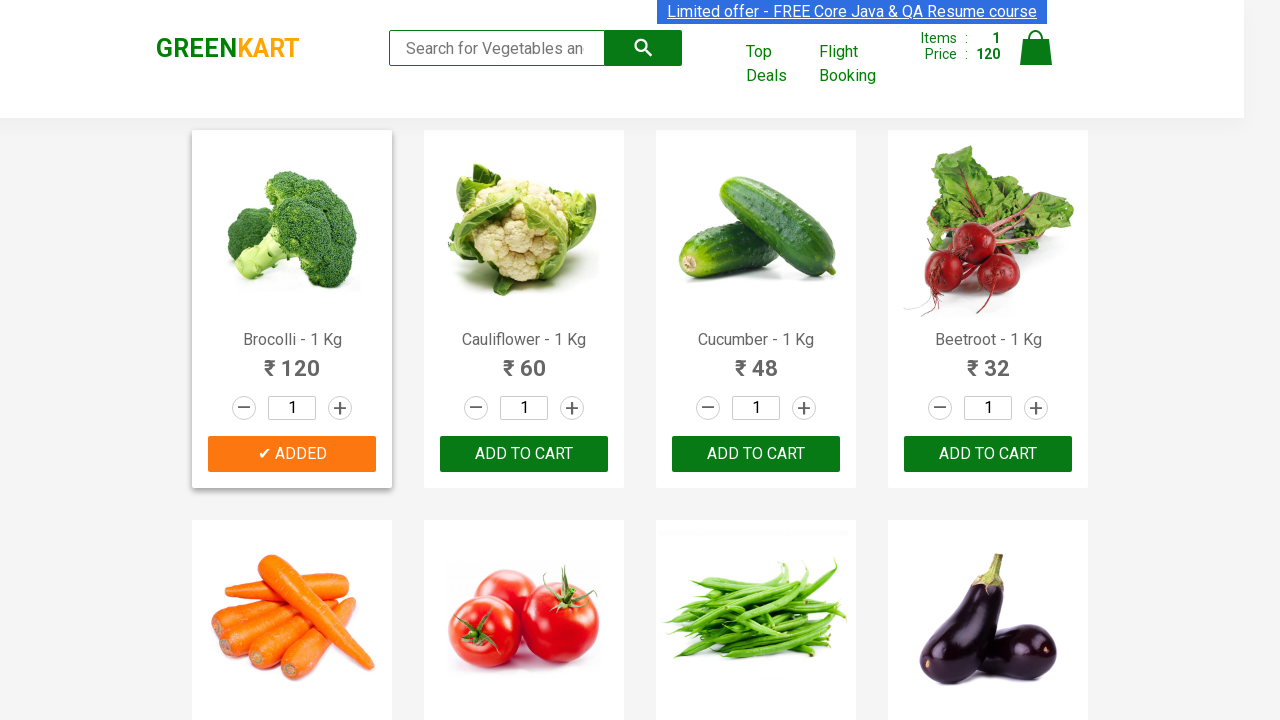

Retrieved product name: Cucumber - 1 Kg
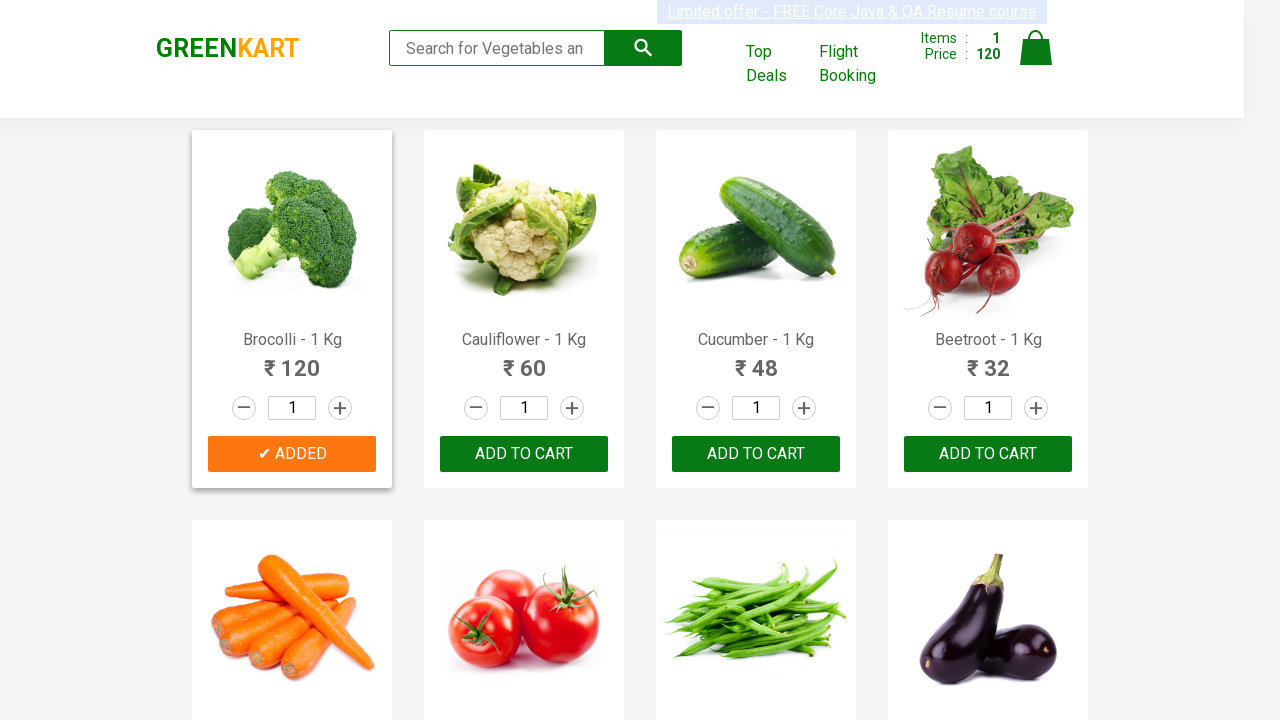

Added 'Cucumber' to cart at (756, 454) on div.product-action > button >> nth=2
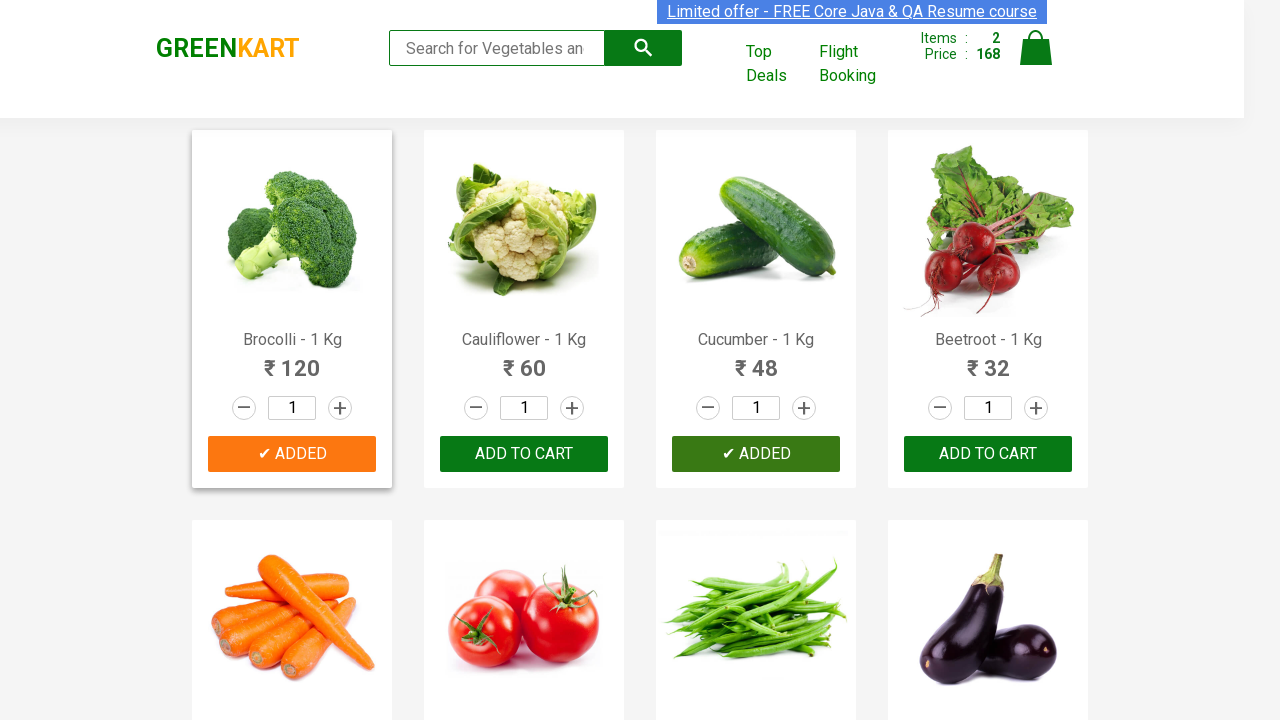

Retrieved product name: Beetroot - 1 Kg
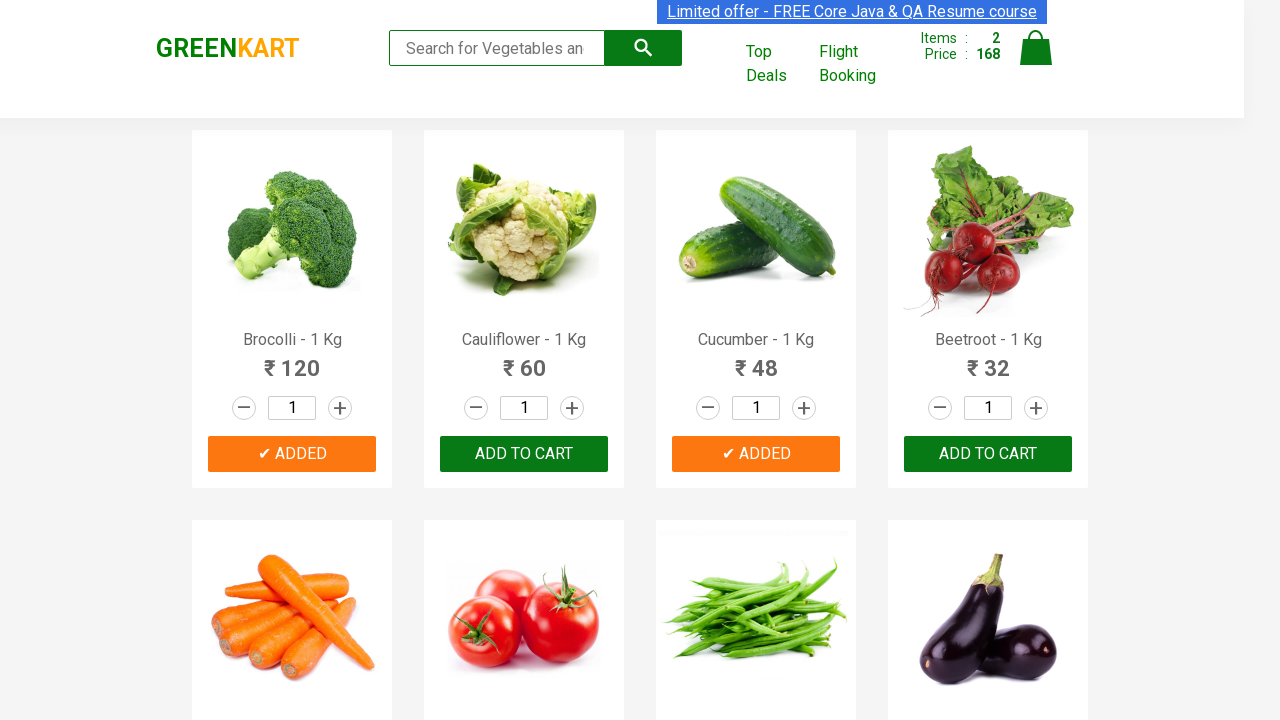

Added 'Beetroot' to cart at (988, 454) on div.product-action > button >> nth=3
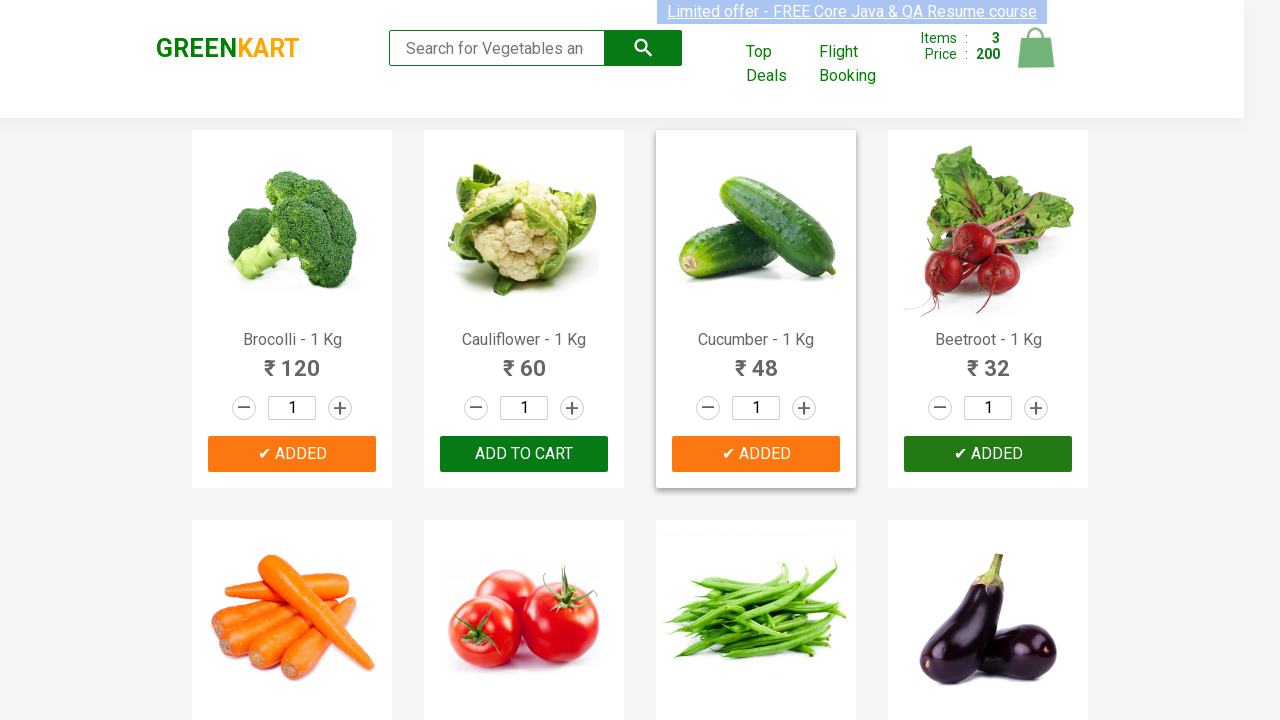

Retrieved product name: Carrot - 1 Kg
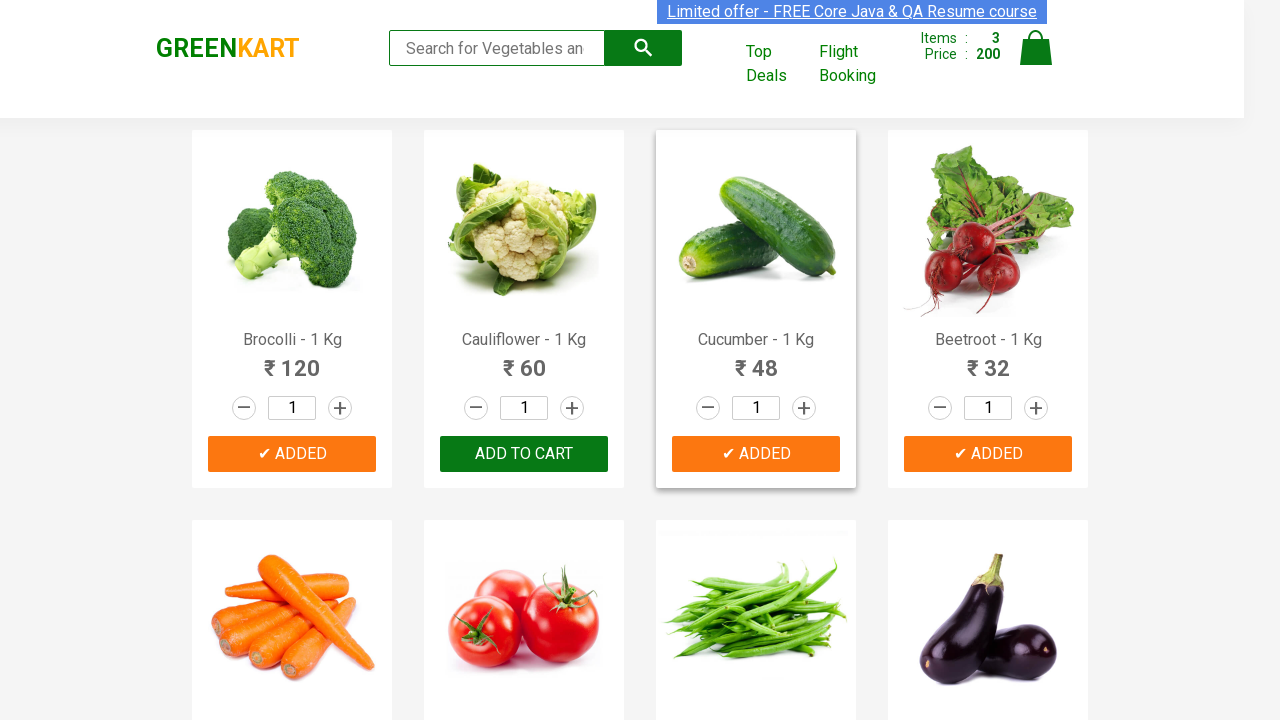

Added 'Carrot' to cart at (292, 360) on div.product-action > button >> nth=4
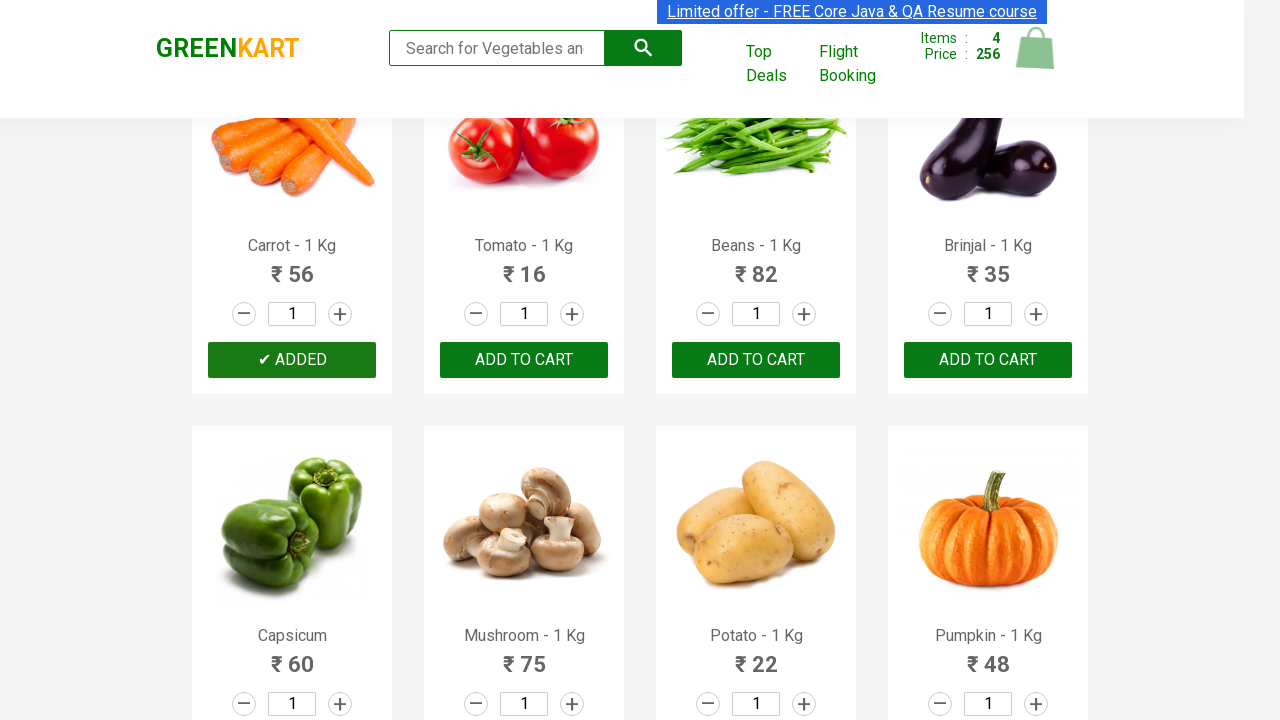

All required items have been added to cart
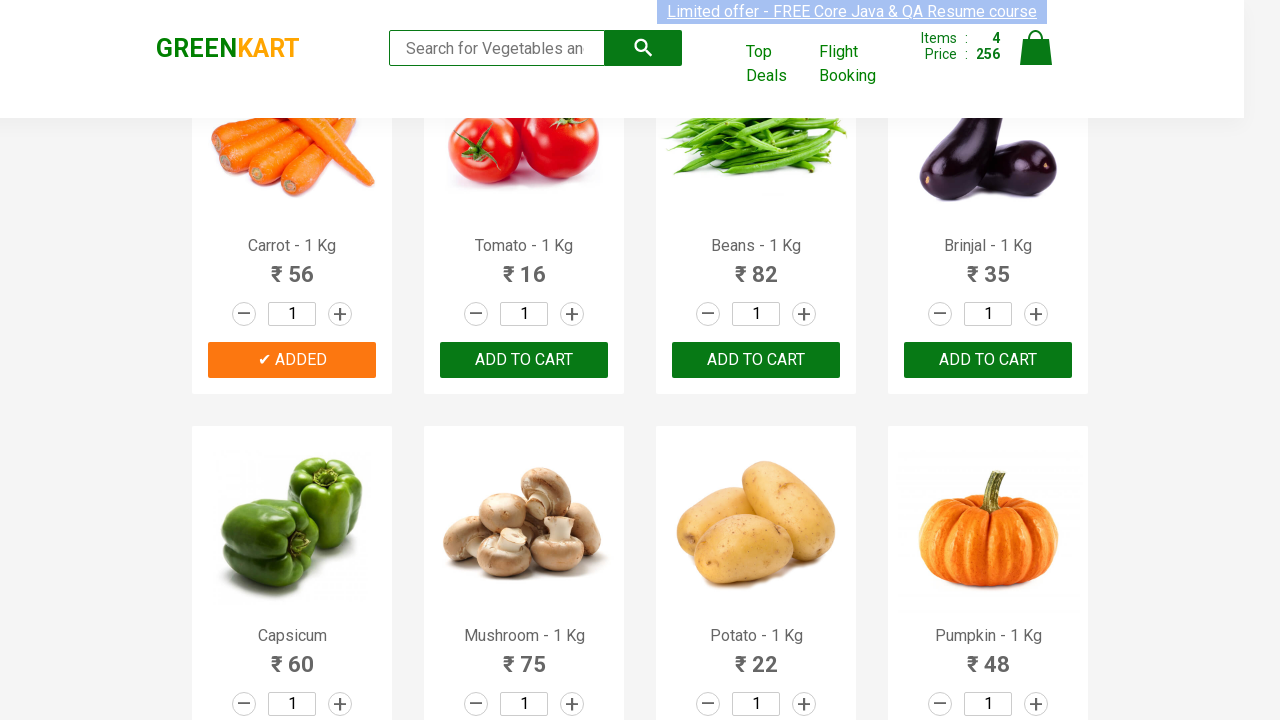

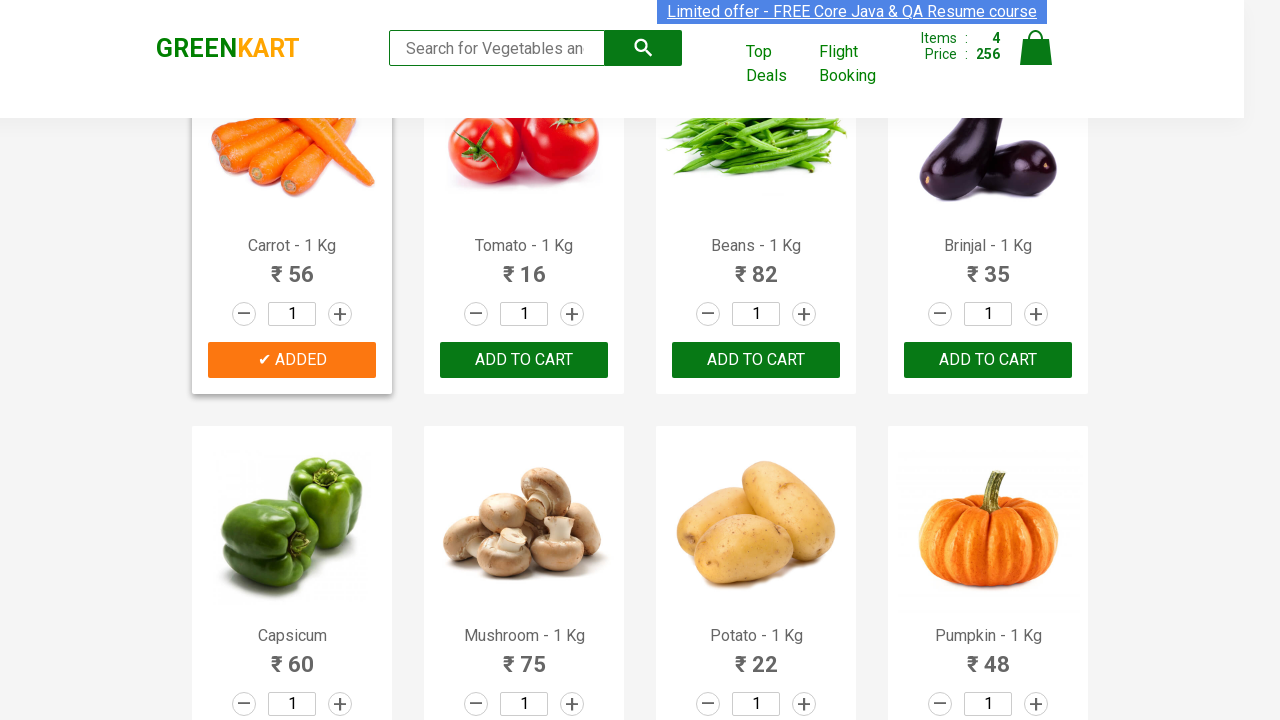